Navigates to the Naveen Automation Labs Academy homepage and clicks on the Login link to navigate to the login page.

Starting URL: https://academy.naveenautomationlabs.com/

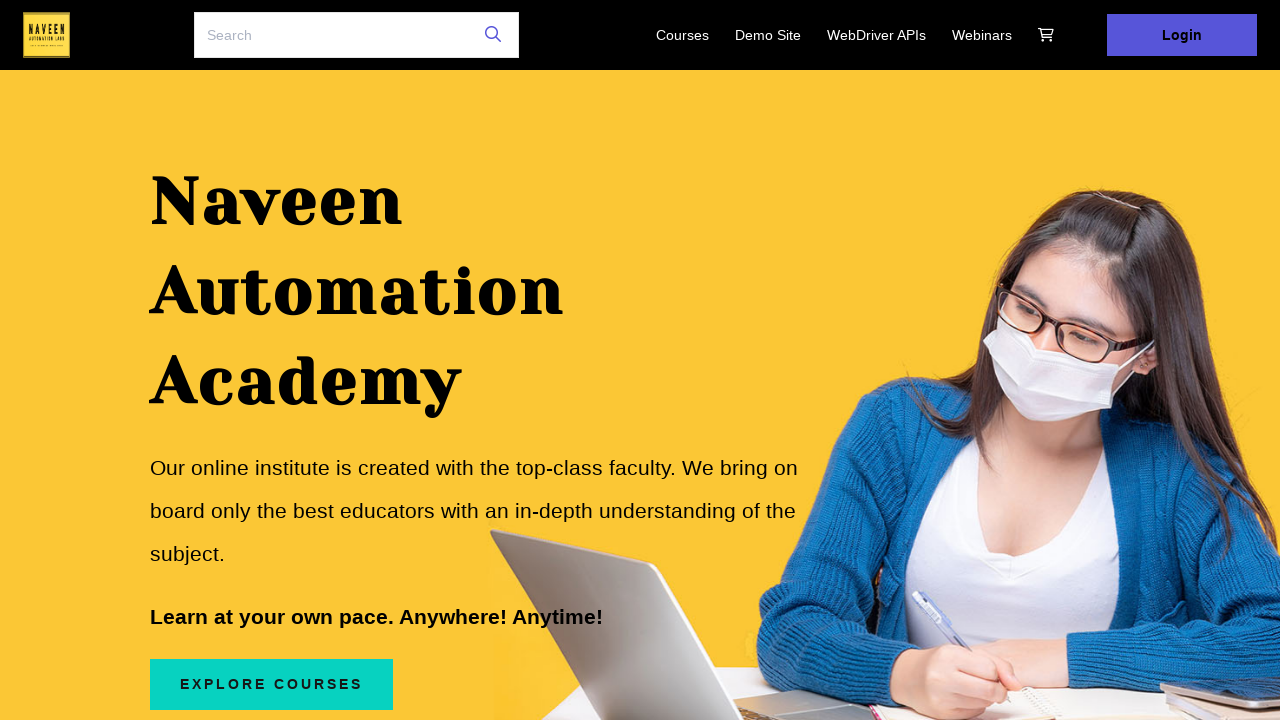

Clicked on the Login link at (1182, 35) on a:text('Login')
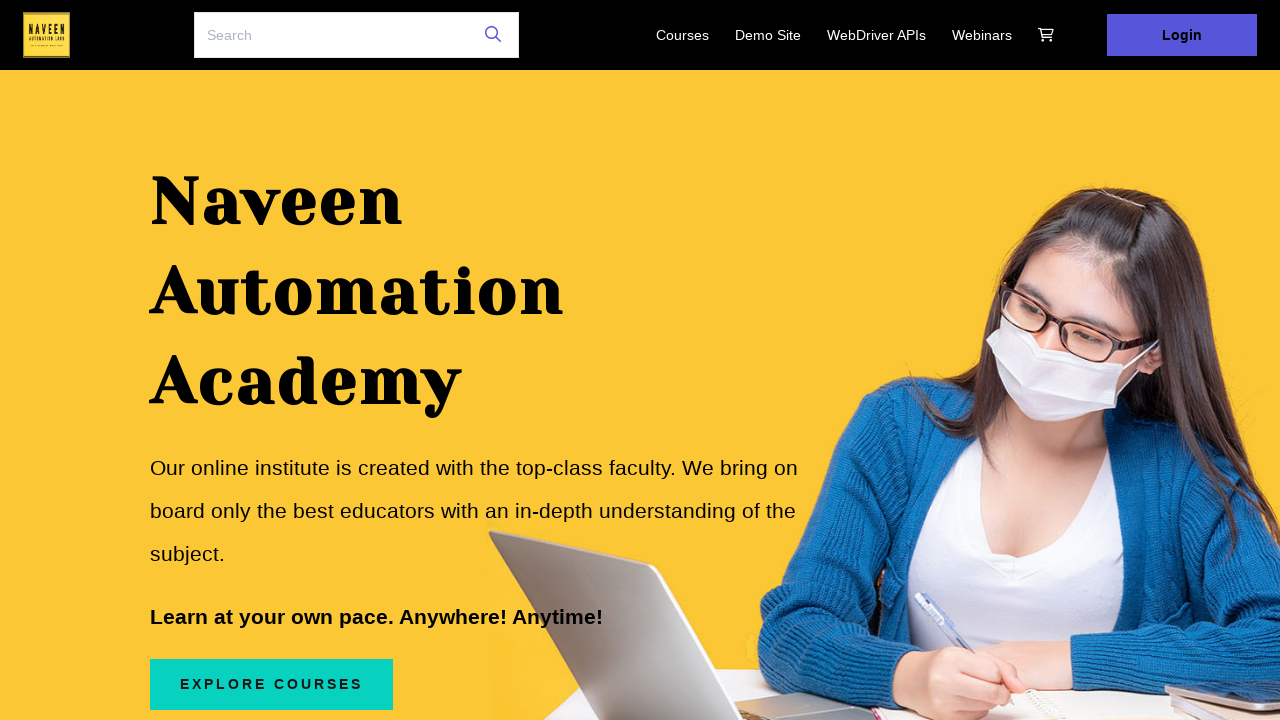

Waited for page to load and network to be idle
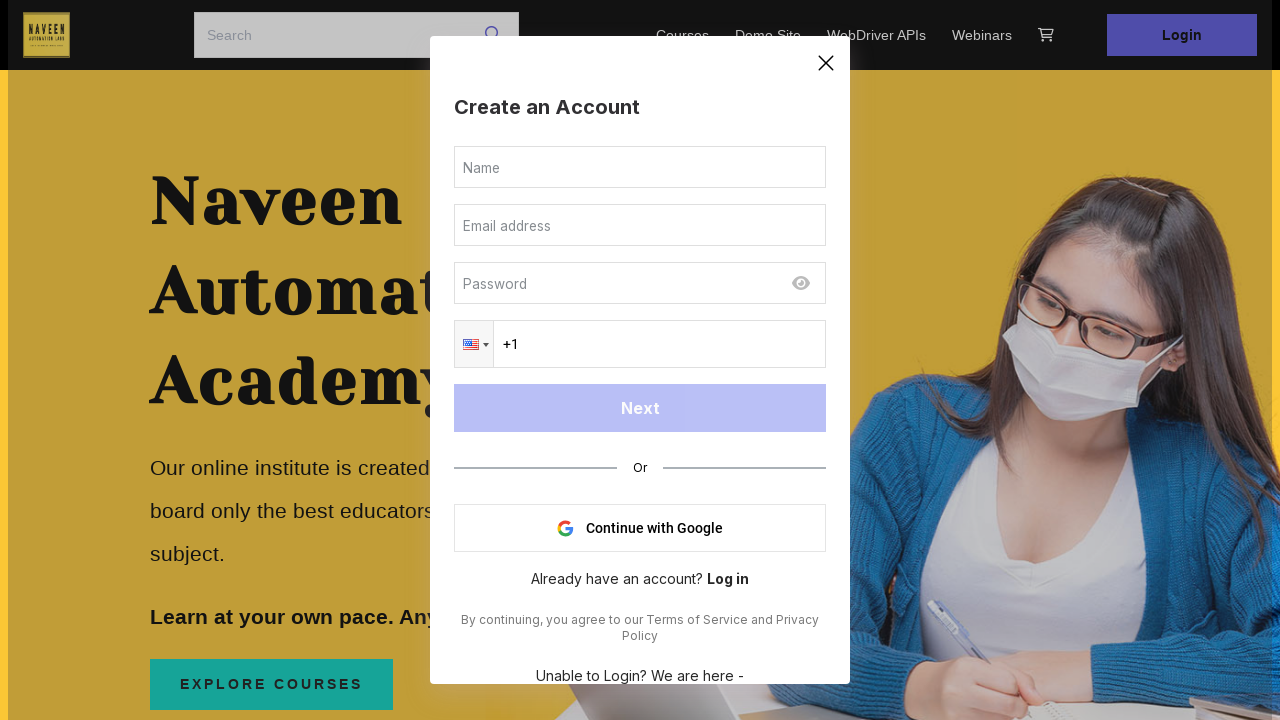

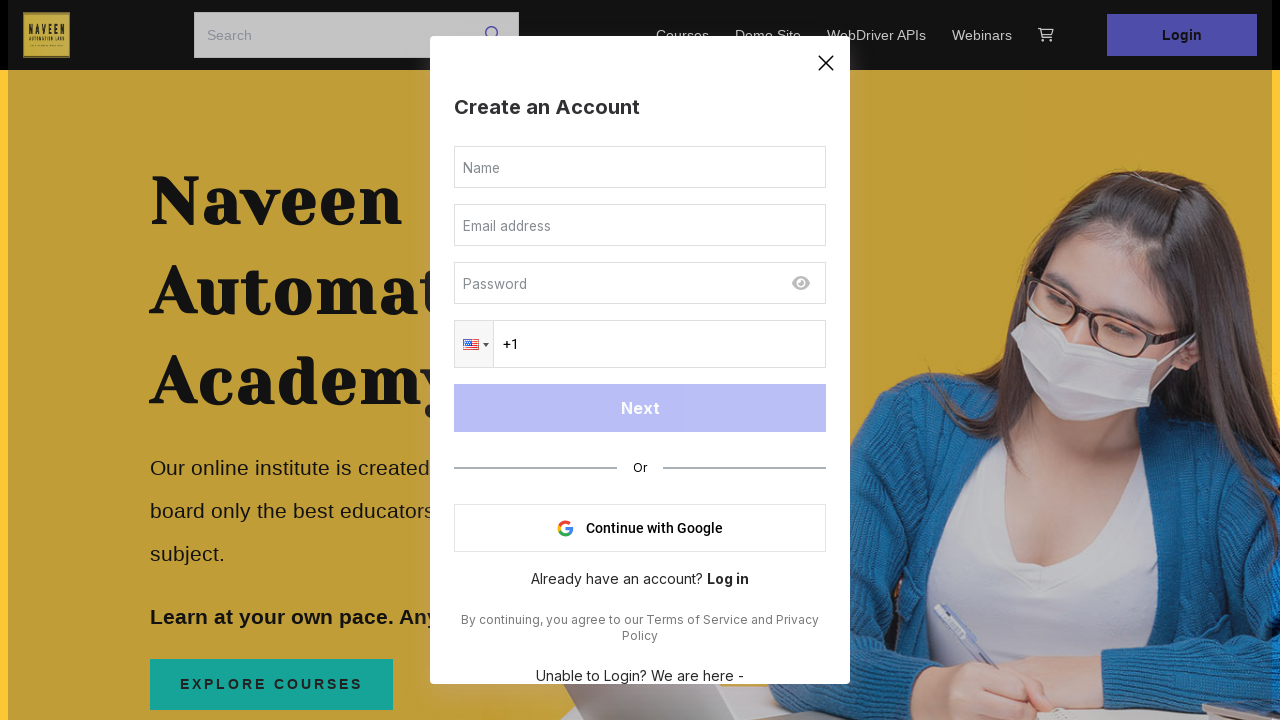